Opens the Sauce Demo website, maximizes the browser window, and verifies the page loaded by checking the title and current URL are accessible.

Starting URL: https://www.saucedemo.com/

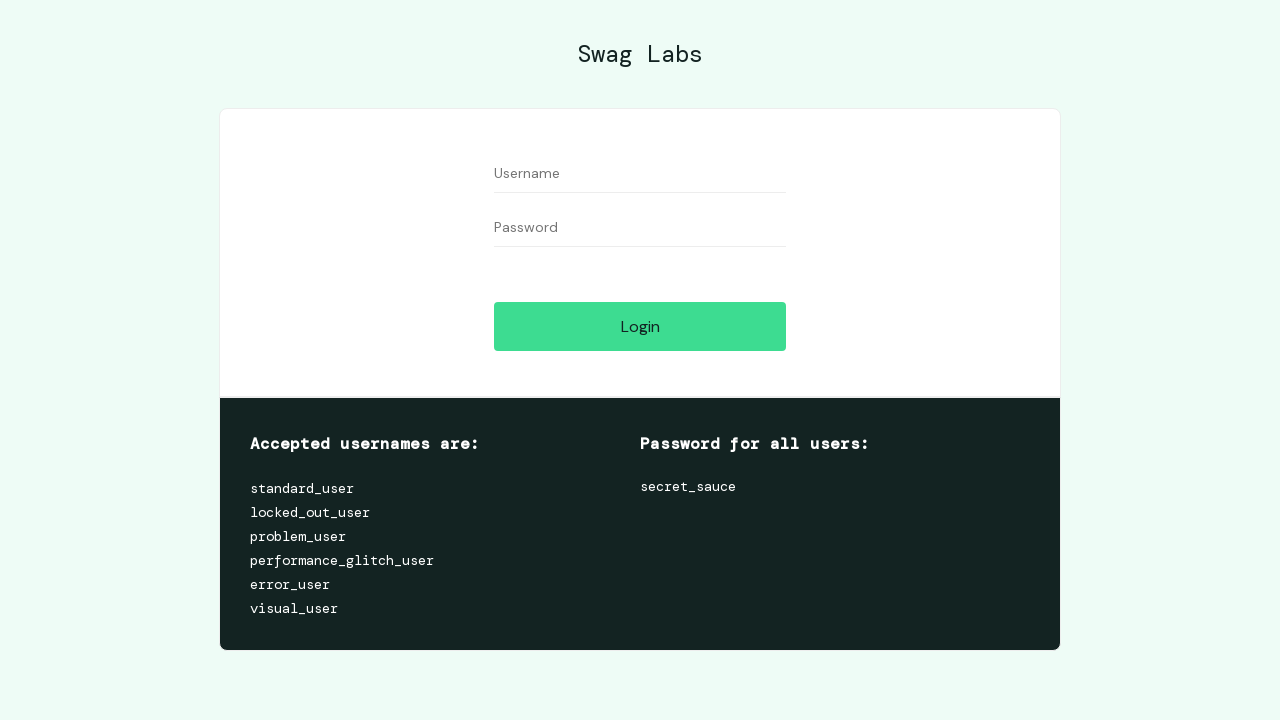

Navigated to Sauce Demo website
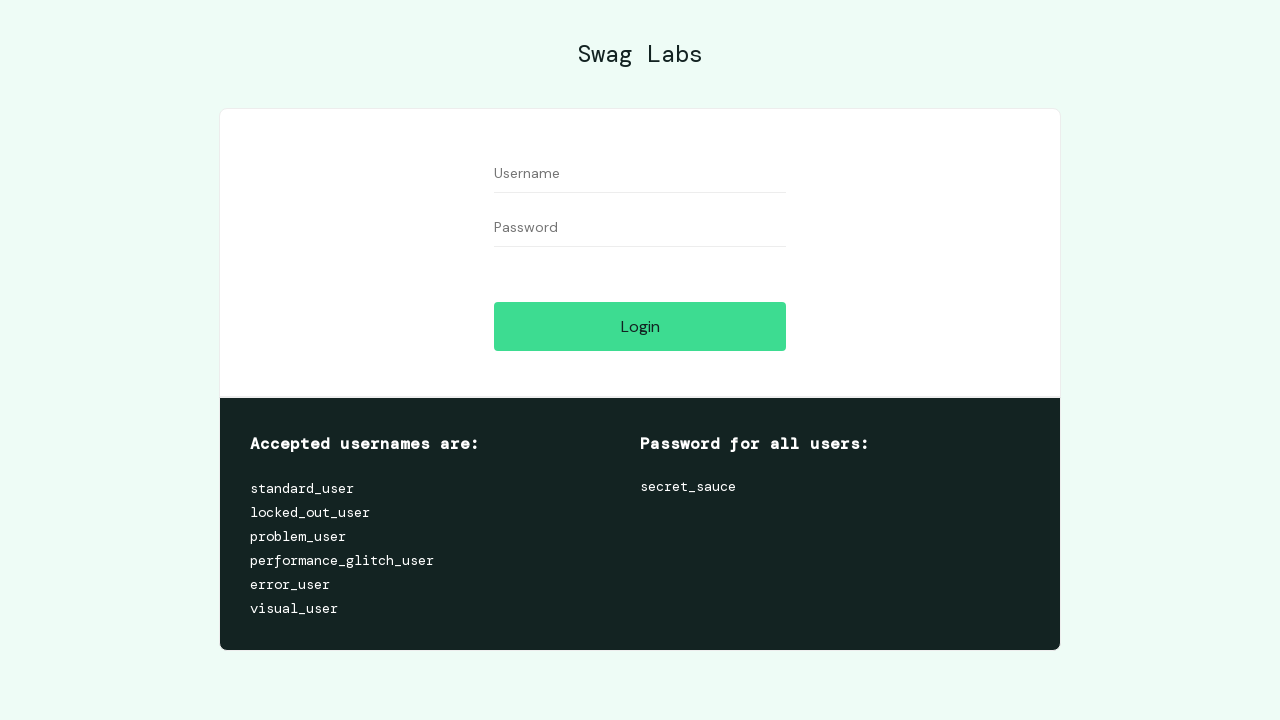

Maximized browser window to 1920x1080
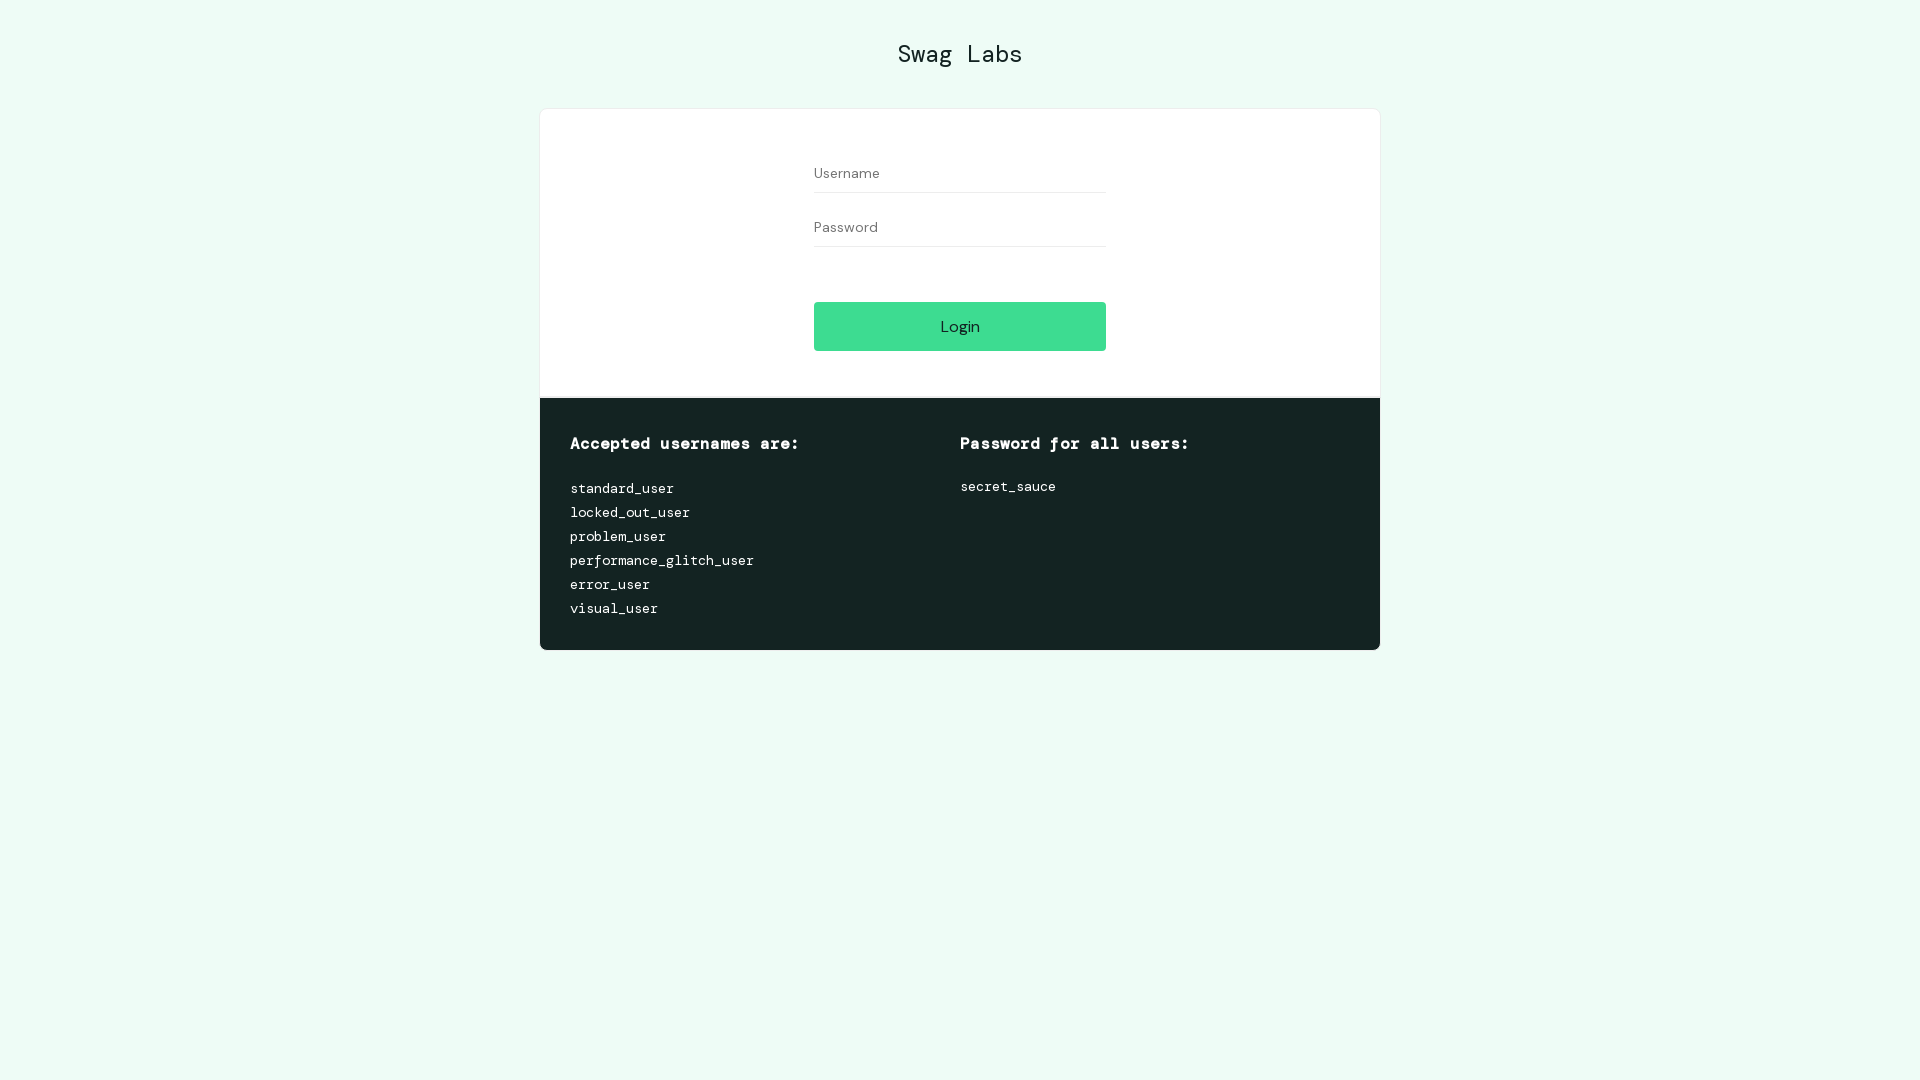

Retrieved page title: Swag Labs
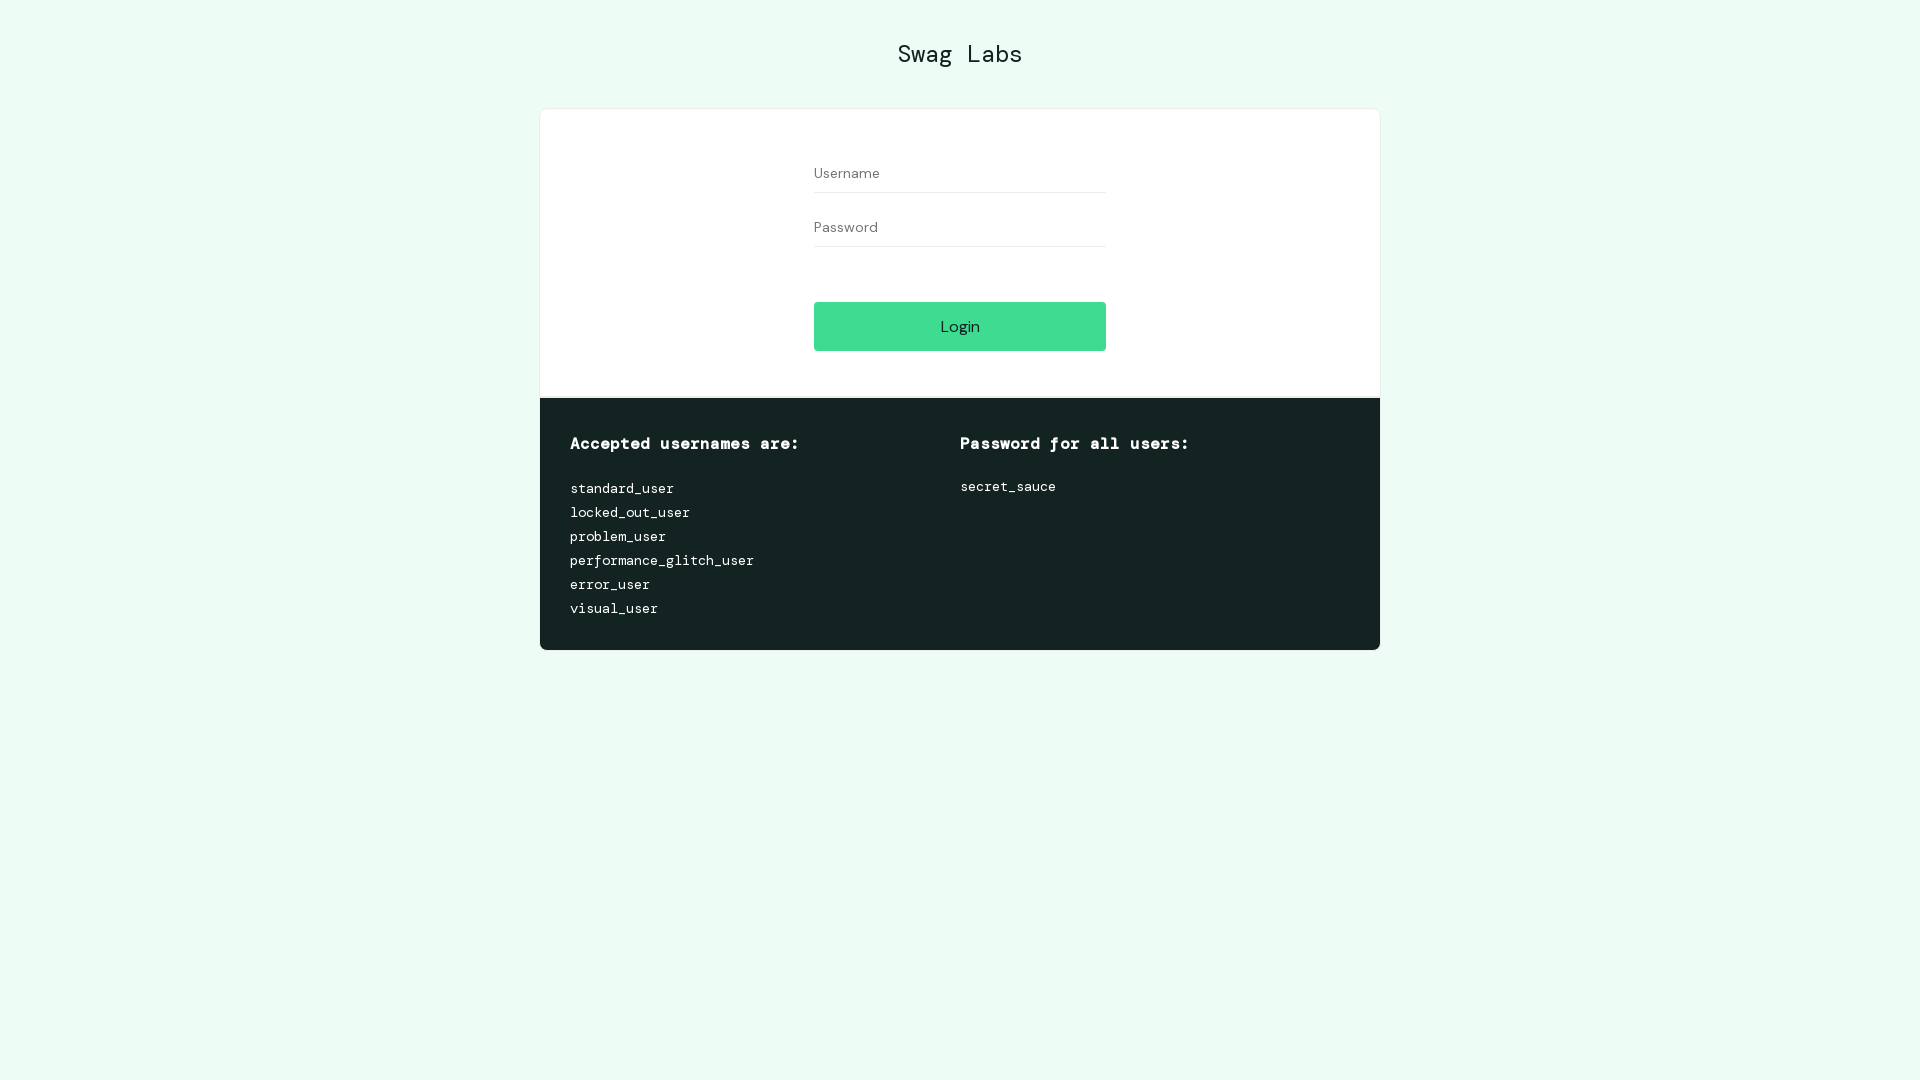

Retrieved current URL: https://www.saucedemo.com/
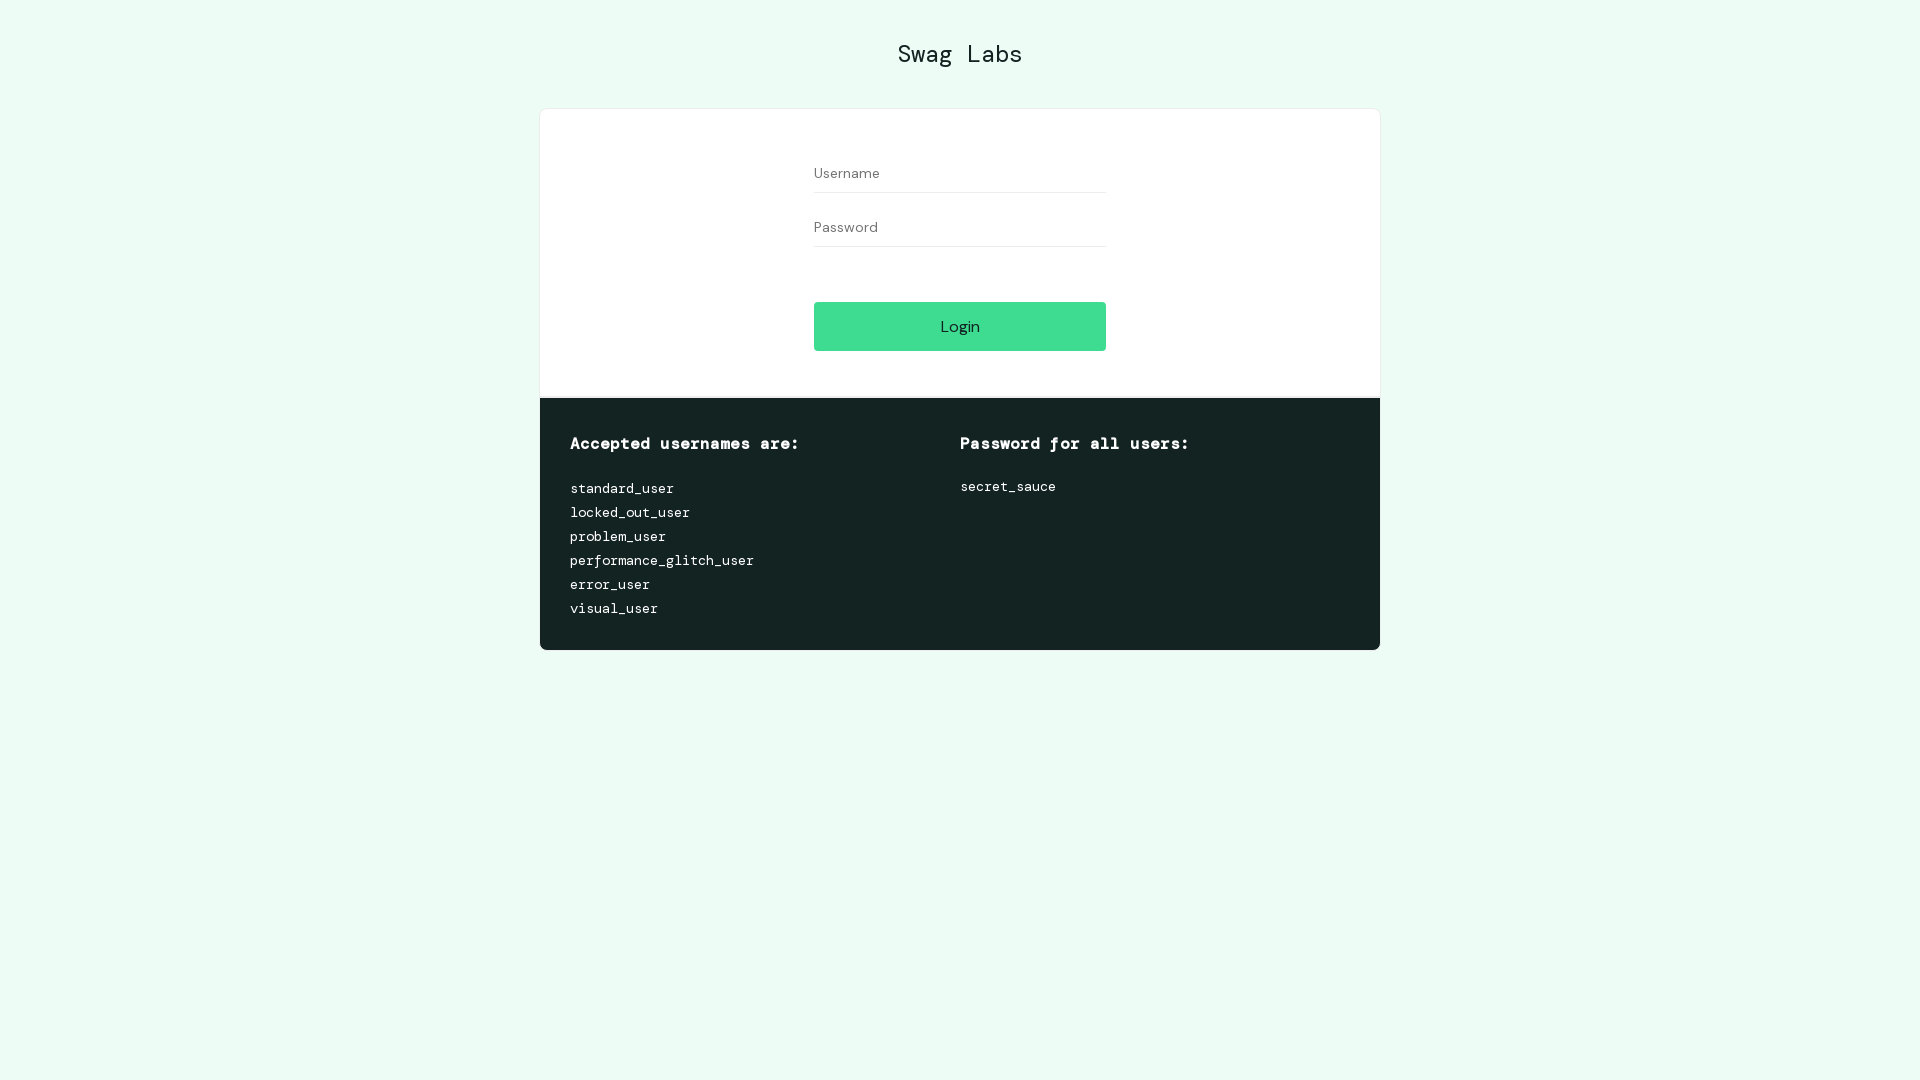

Login button container loaded - page fully loaded
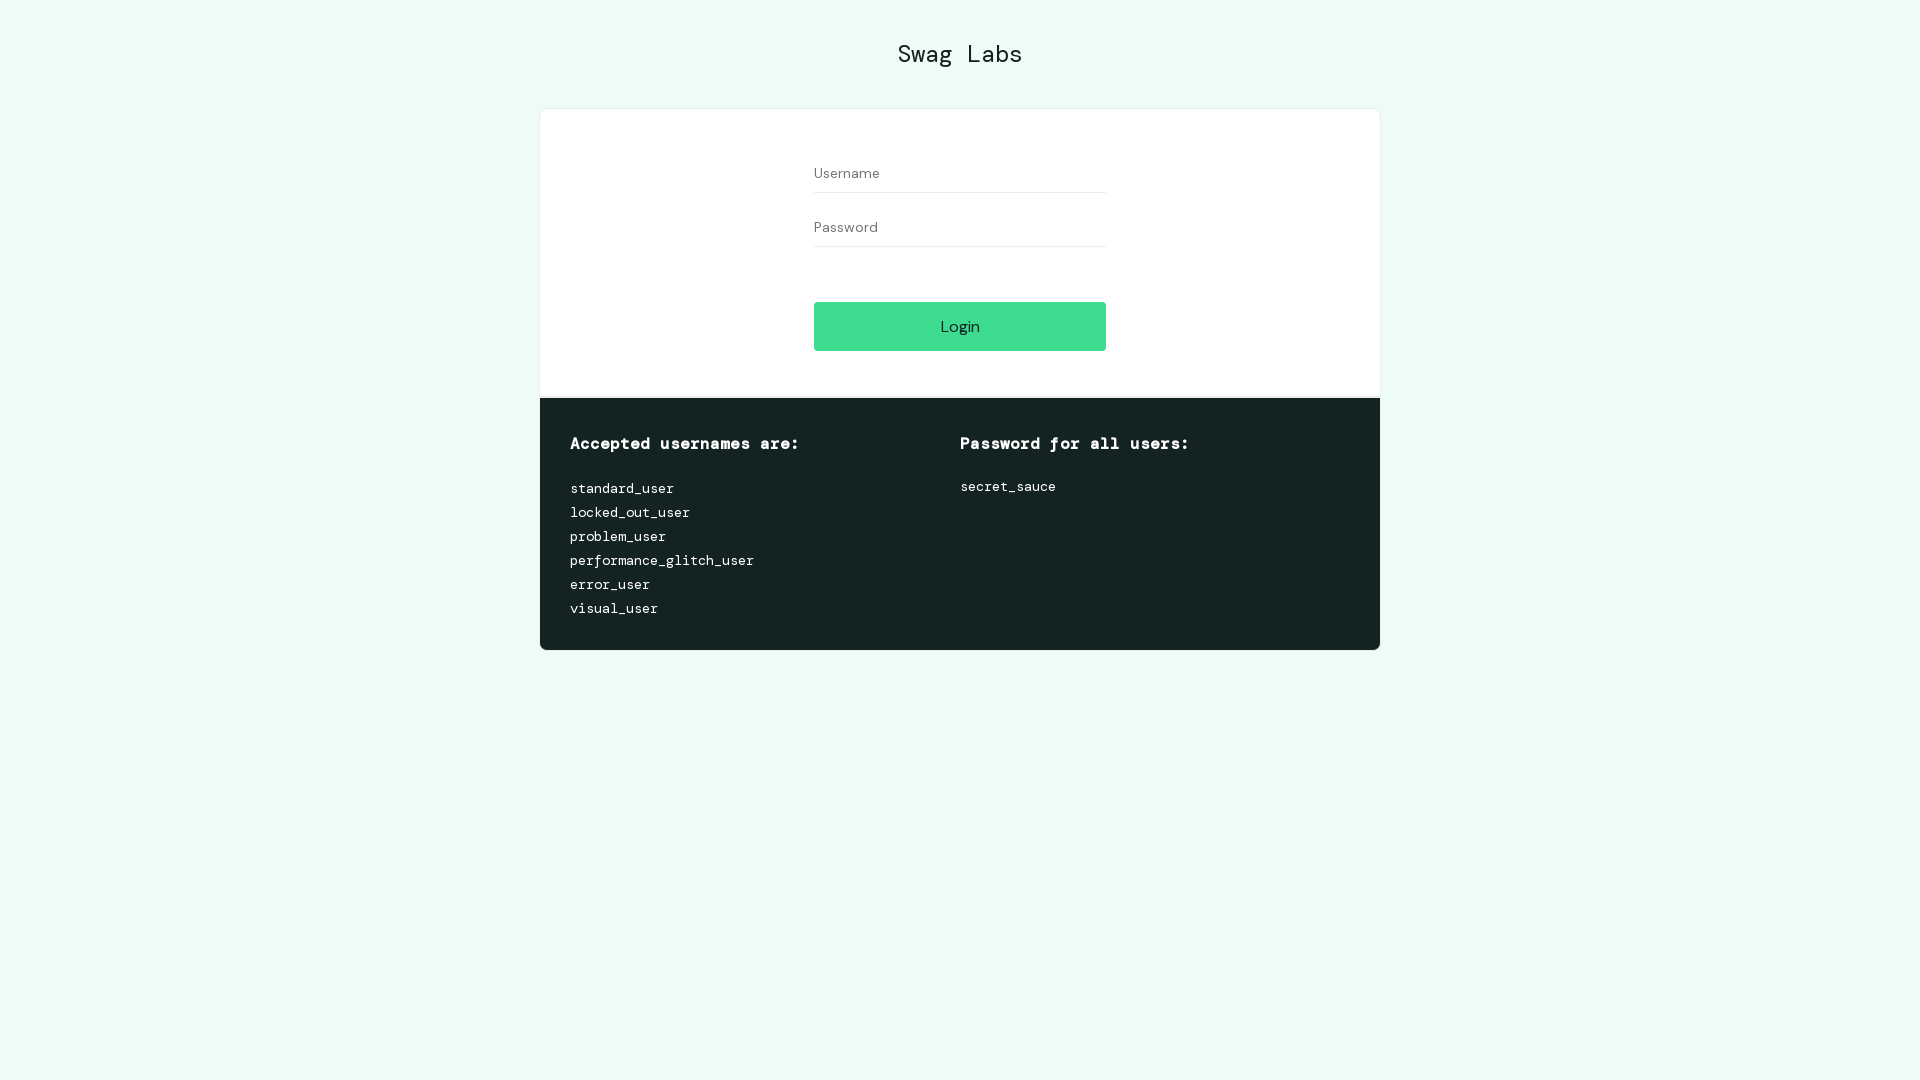

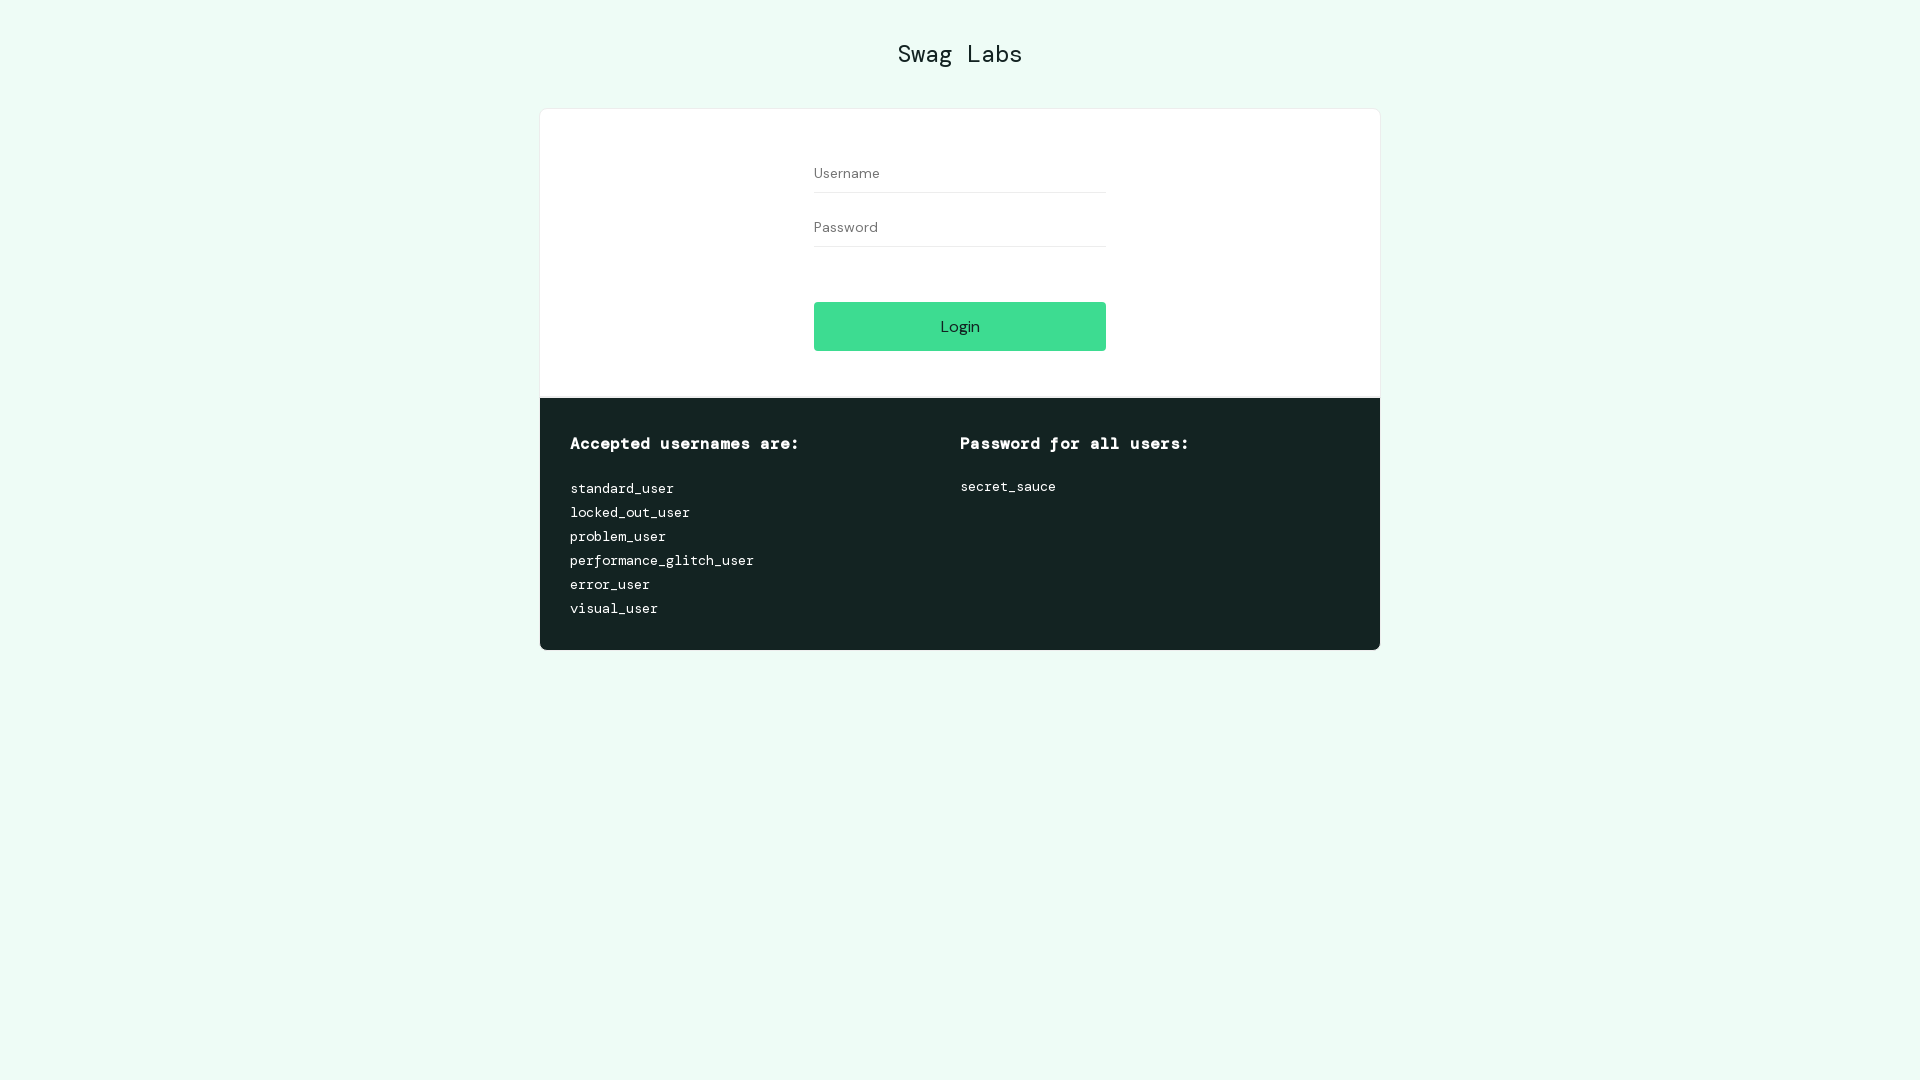